Navigates to Test Automation University website, clicks on Certificates link, then navigates to Top 100 Students page and verifies students are listed.

Starting URL: https://testautomationu.applitools.com/

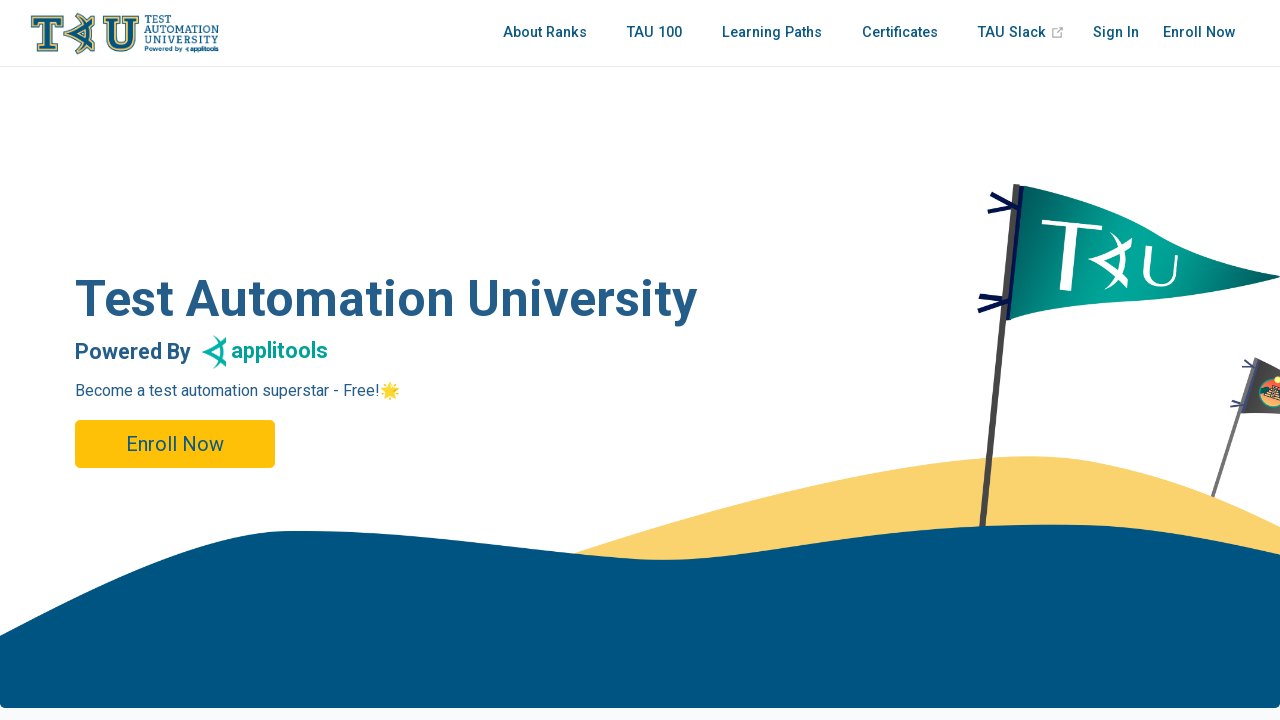

Waited for page to load (domcontentloaded)
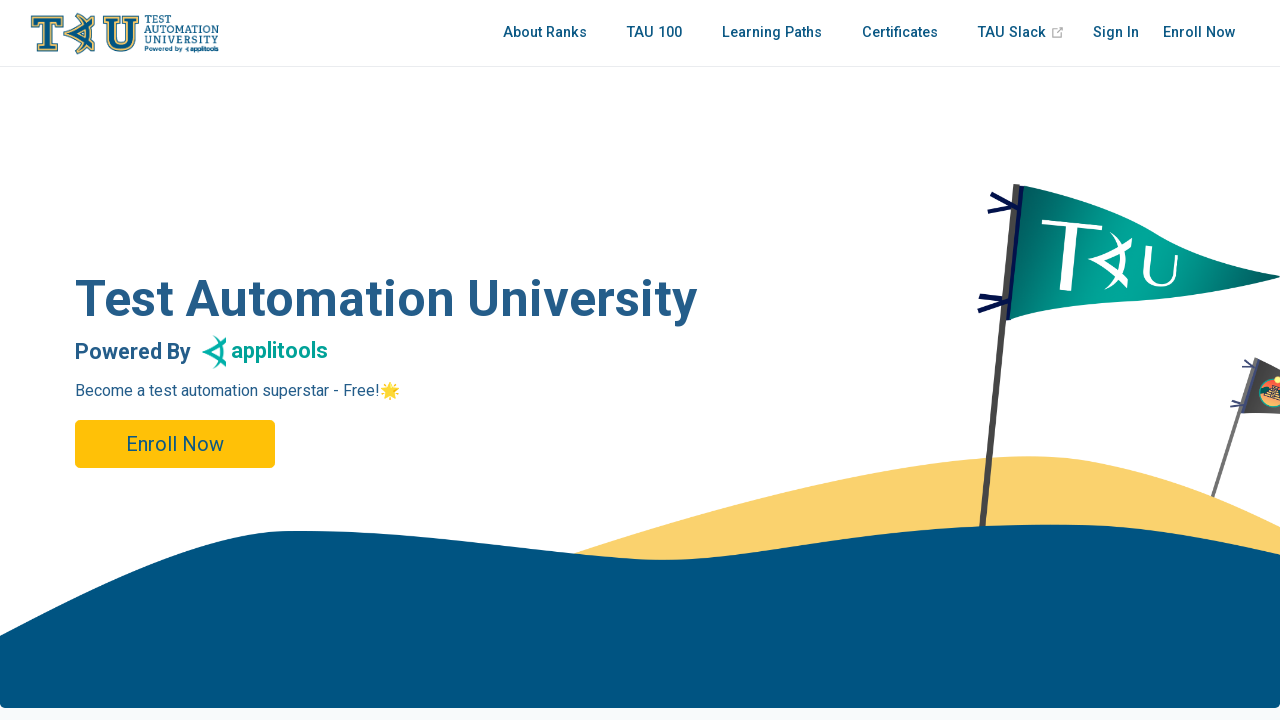

Clicked on Certificates link at (900, 33) on a:text('Certificates')
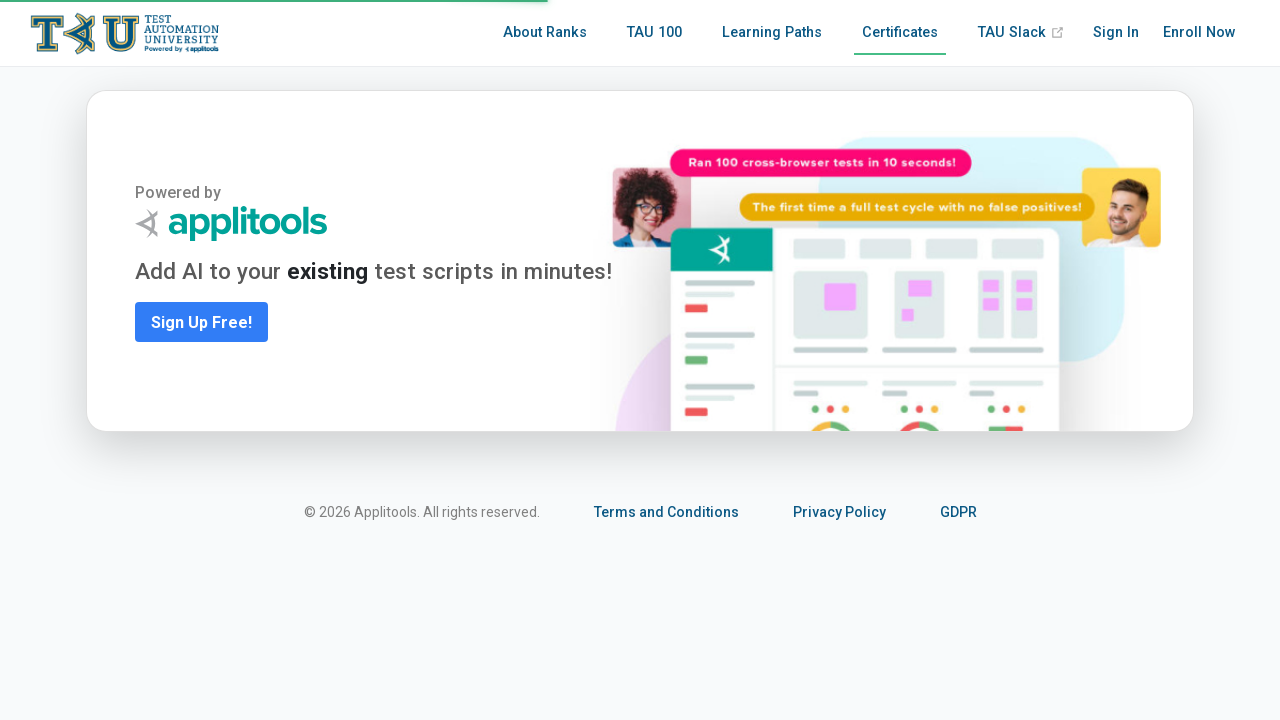

Clicked on Top 100 Students link at (654, 33) on nav.nav-links a[href='/tau100.html']
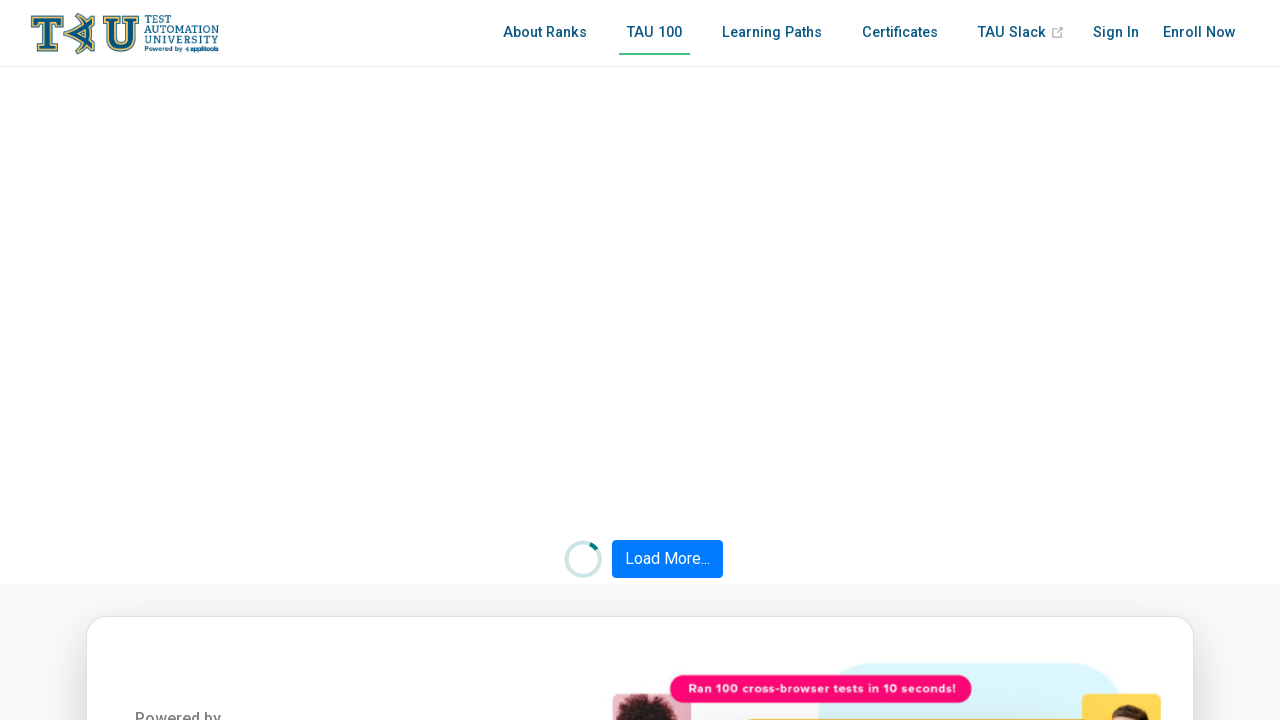

Student rankings loaded and verified
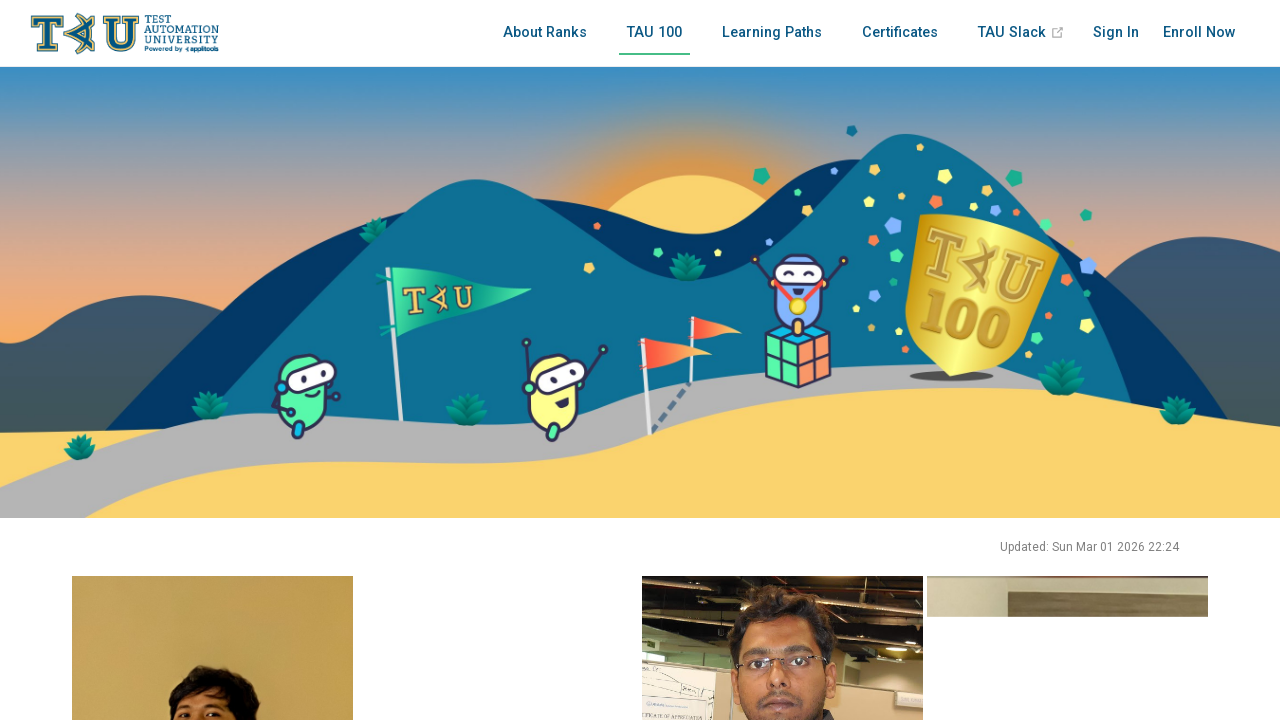

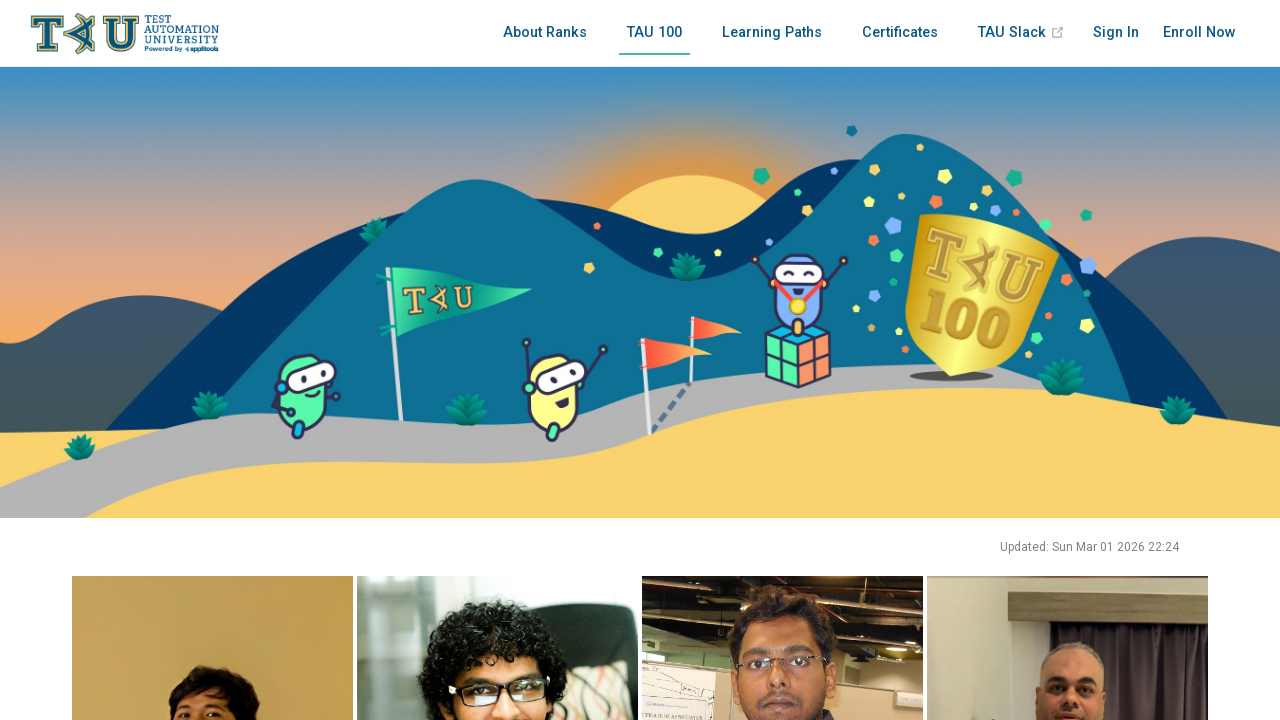